Tests adding a visit record for a pet with date and description, then verifies the visit was recorded

Starting URL: https://liberty-demo-petclinic-demo.liberty-test-cluster-7e2996fc95fd6eb4a4c7a63aa3e73699-0000.us-south.containers.appdomain.cloud/

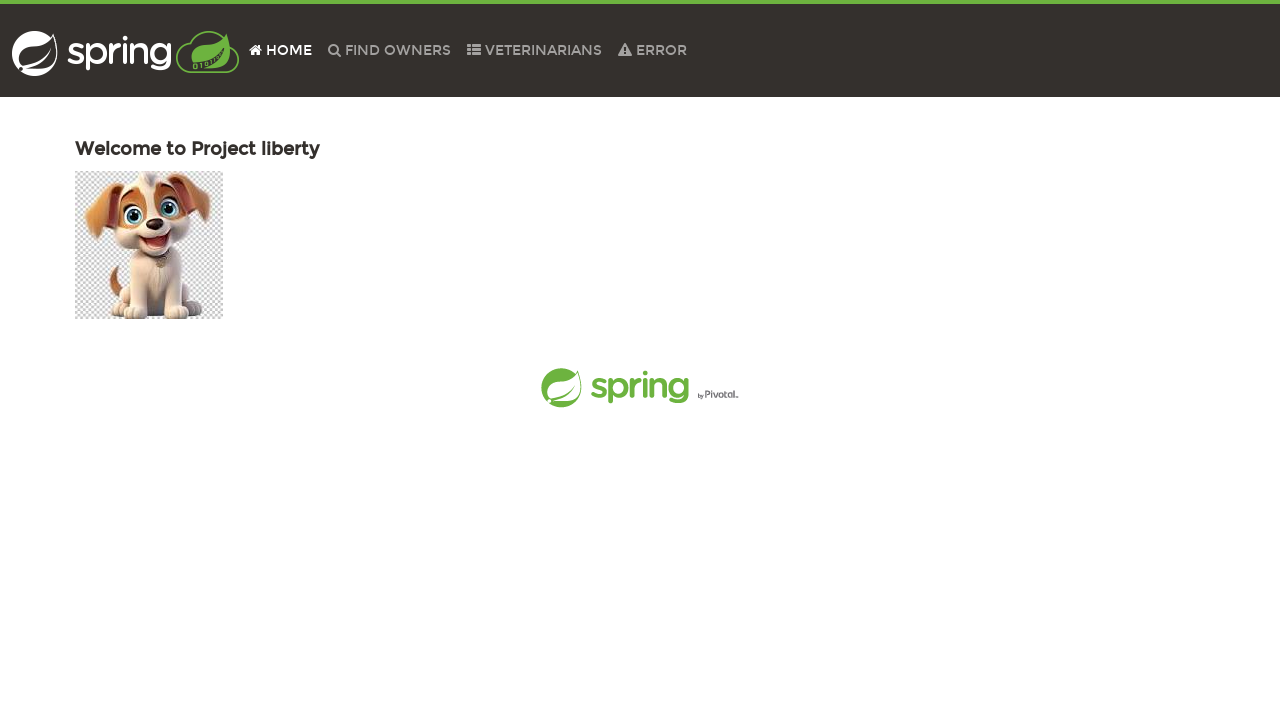

Clicked on Owners navigation menu at (398, 50) on .nav-item:nth-child(2) span:nth-child(2)
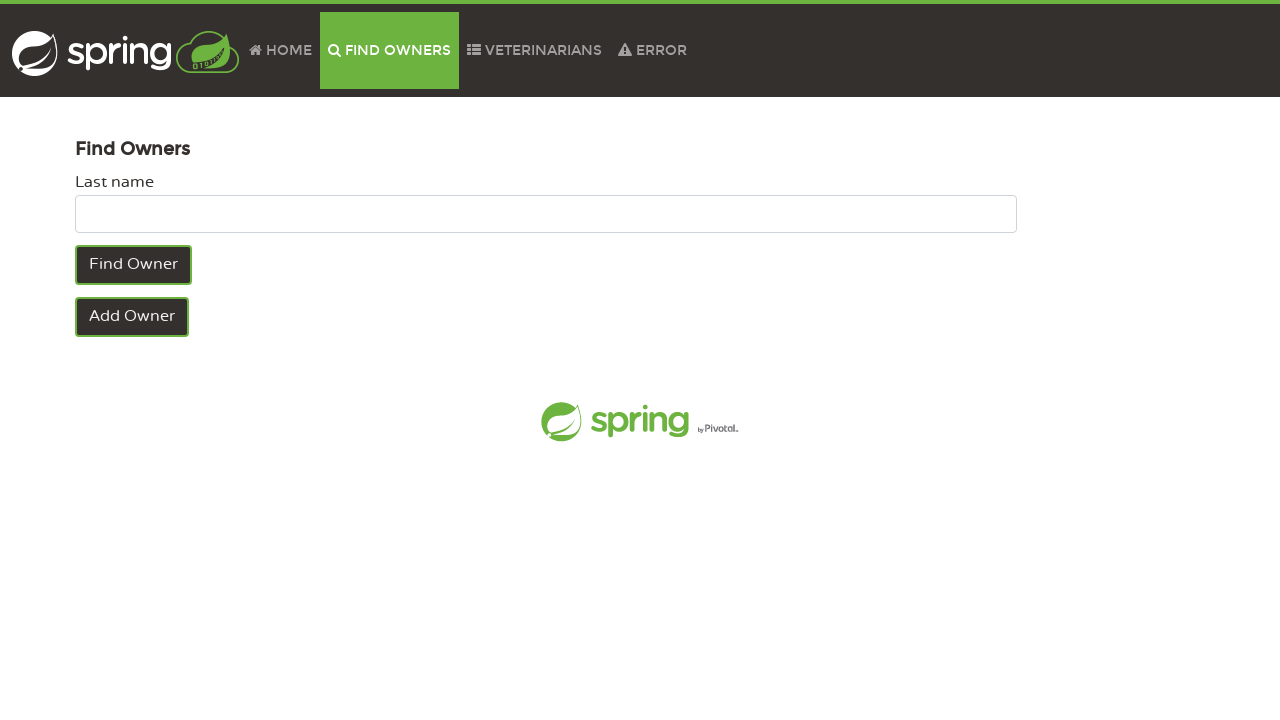

Clicked Find Owners button at (134, 265) on .btn:nth-child(1)
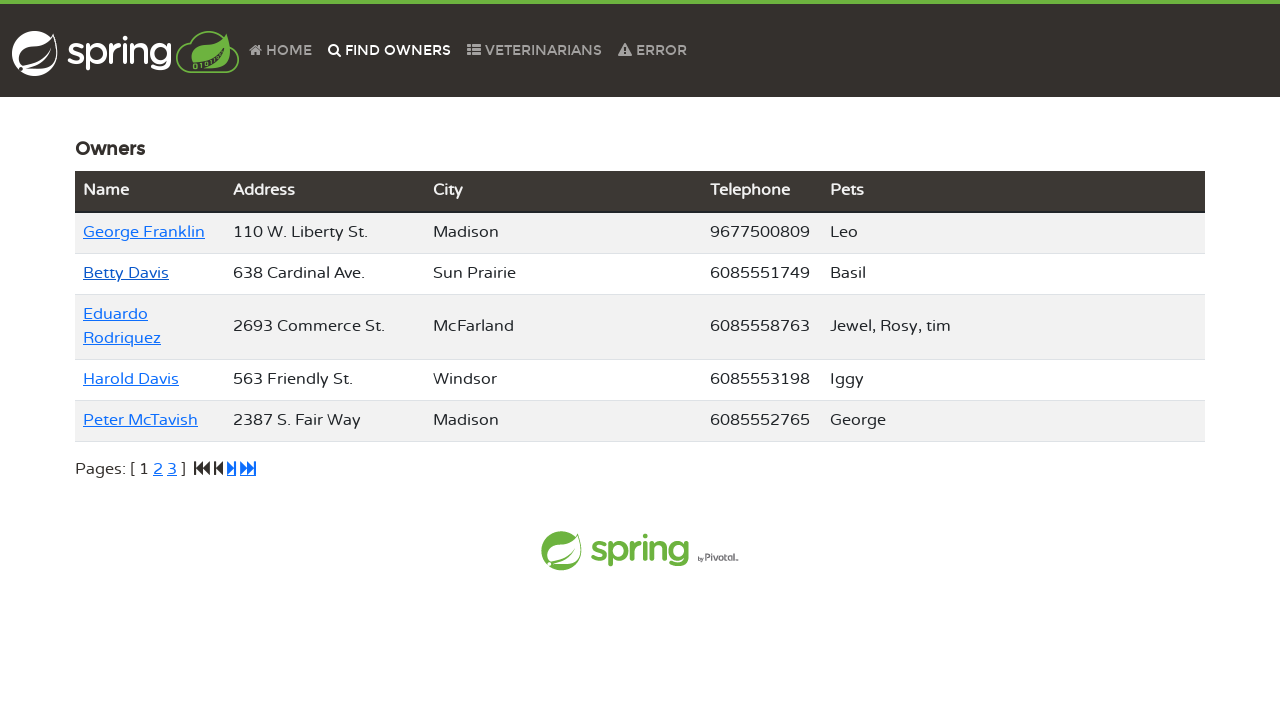

Selected owner Peter McTavish at (140, 420) on text=Peter McTavish
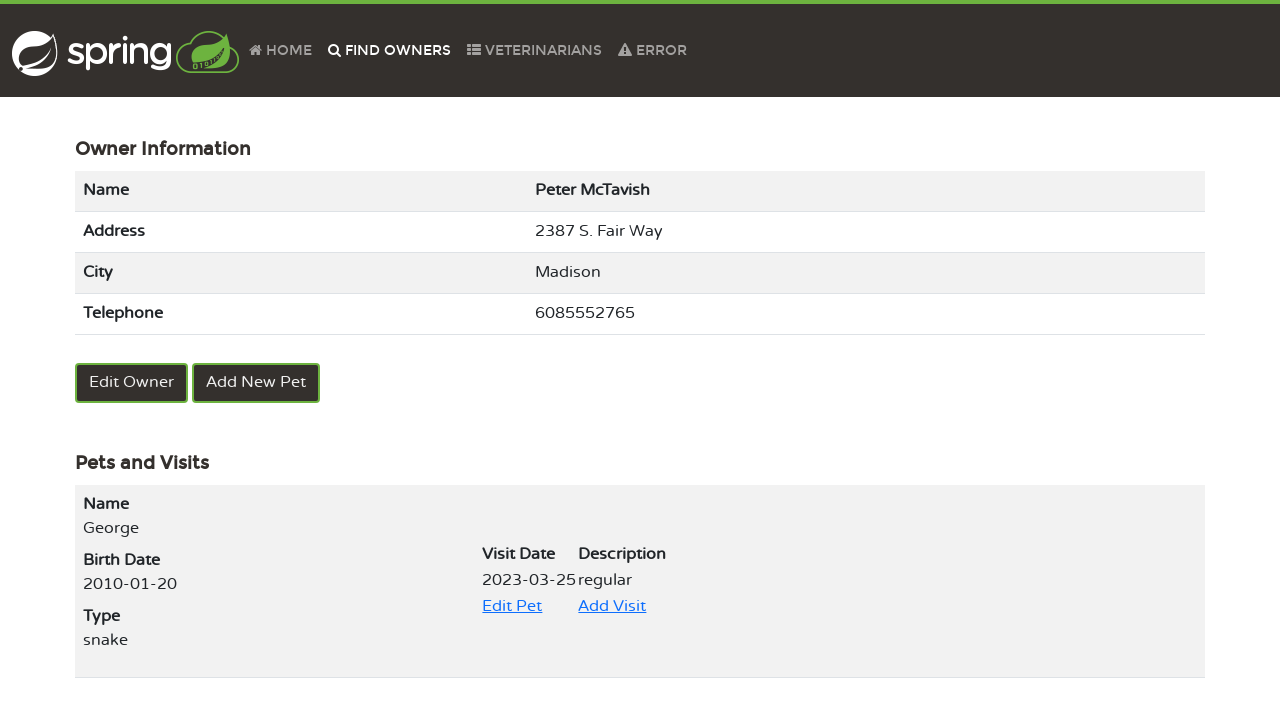

Clicked Add Visit link at (612, 606) on text=Add Visit
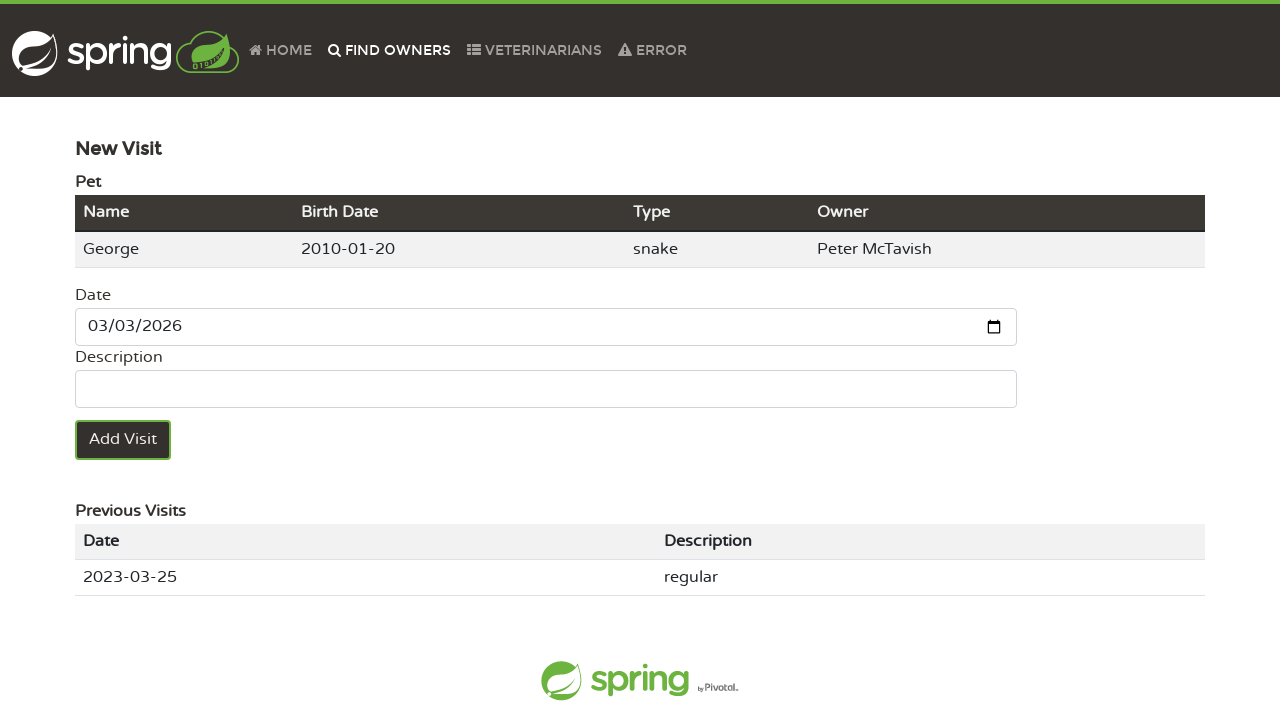

Clicked on date field at (546, 327) on #date
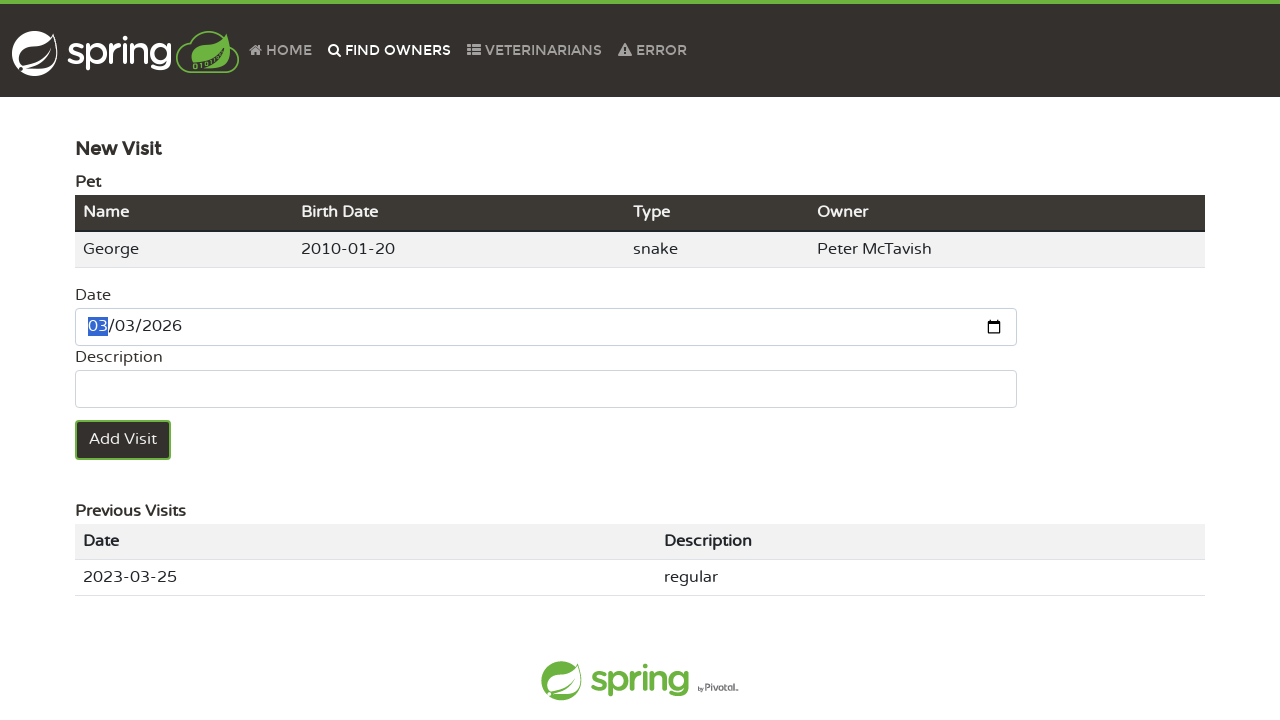

Filled date field with '2024-02-20' on #date
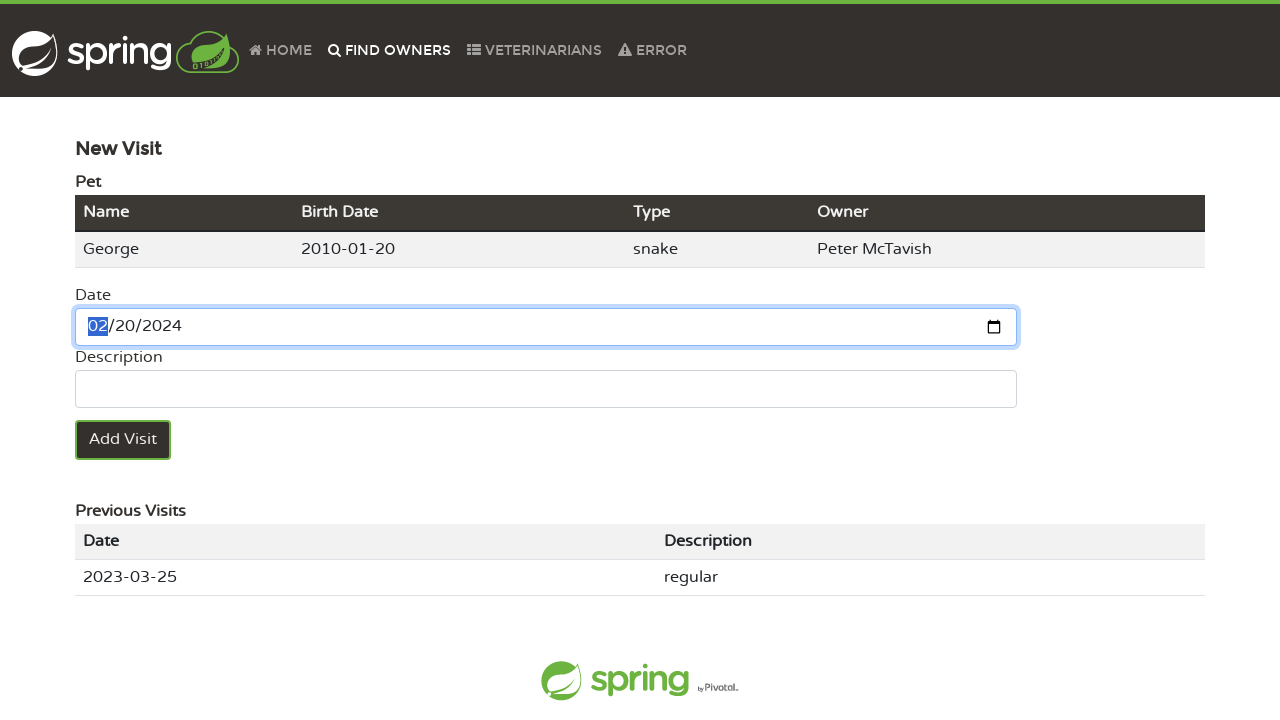

Clicked on description field at (546, 389) on #description
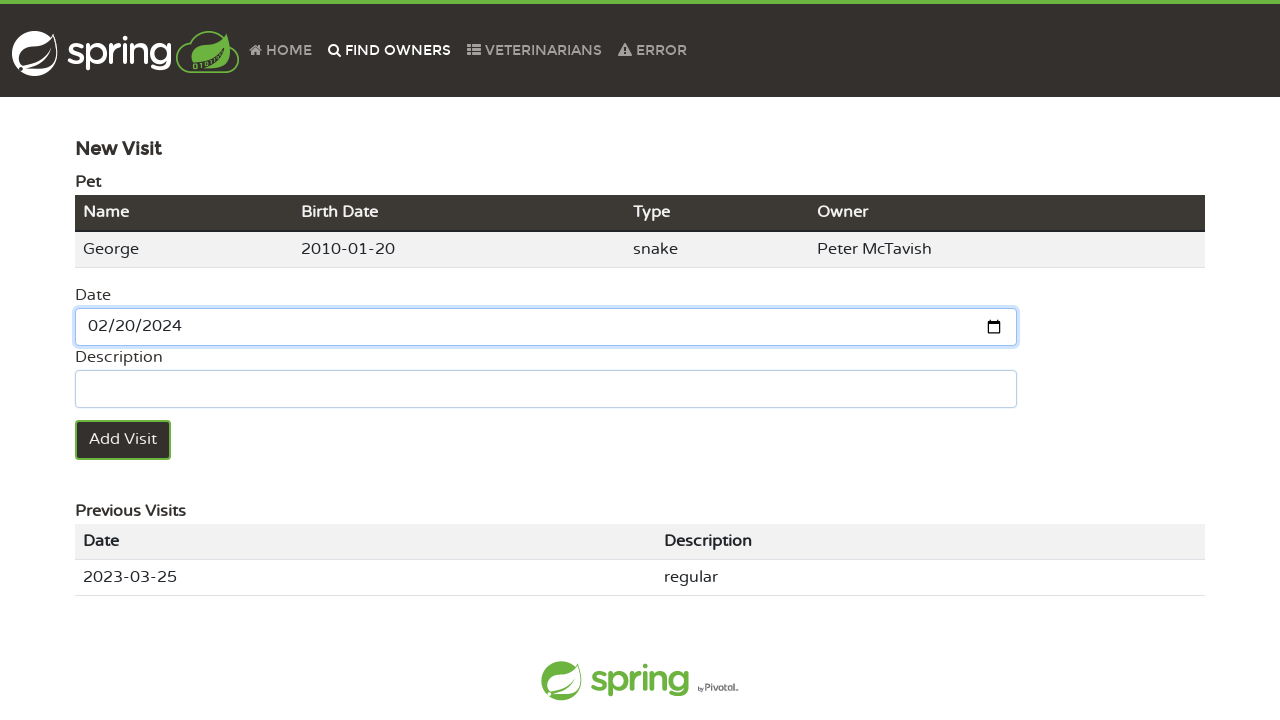

Filled description field with 'checkup' on #description
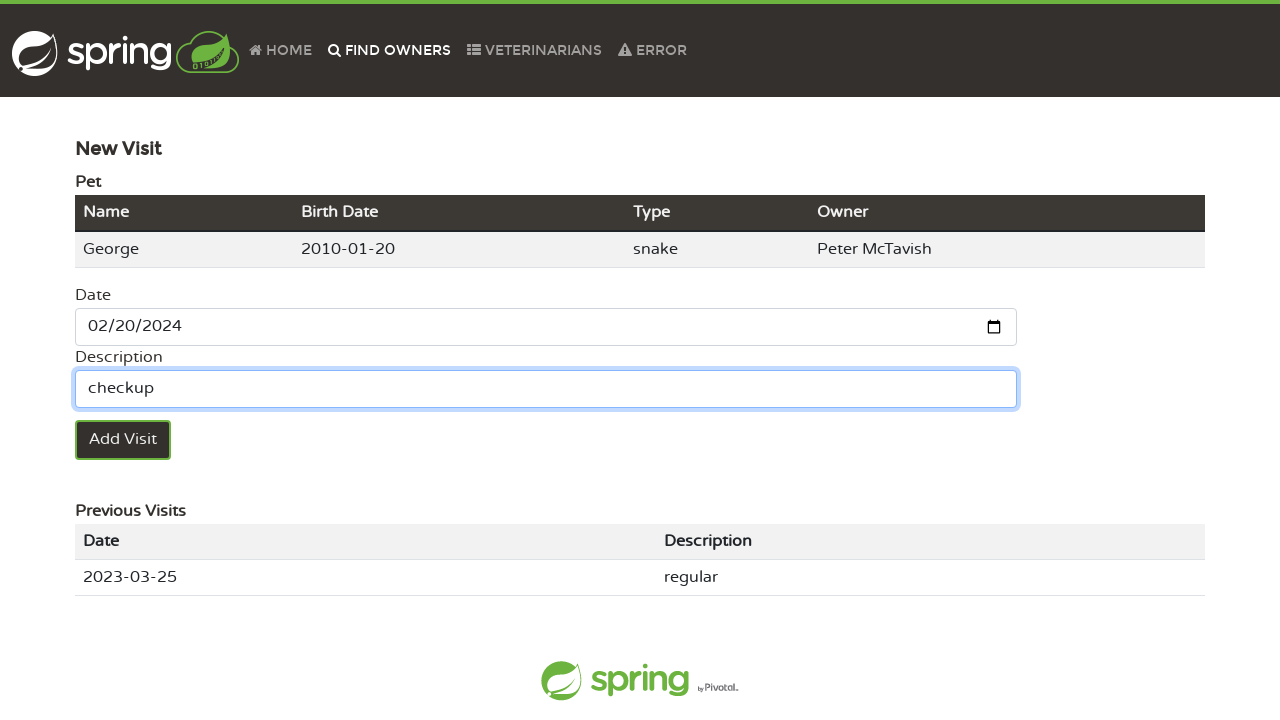

Submitted the visit form at (123, 440) on .btn
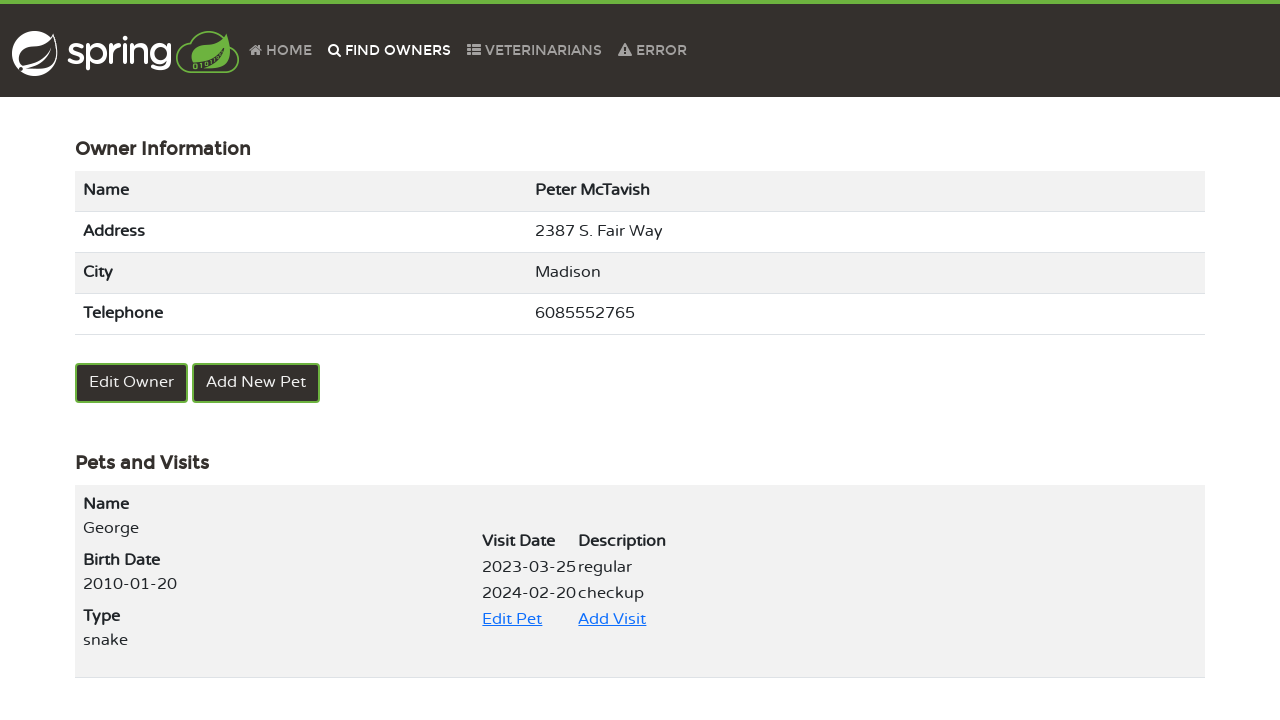

Clicked active navigation element at (390, 50) on .active
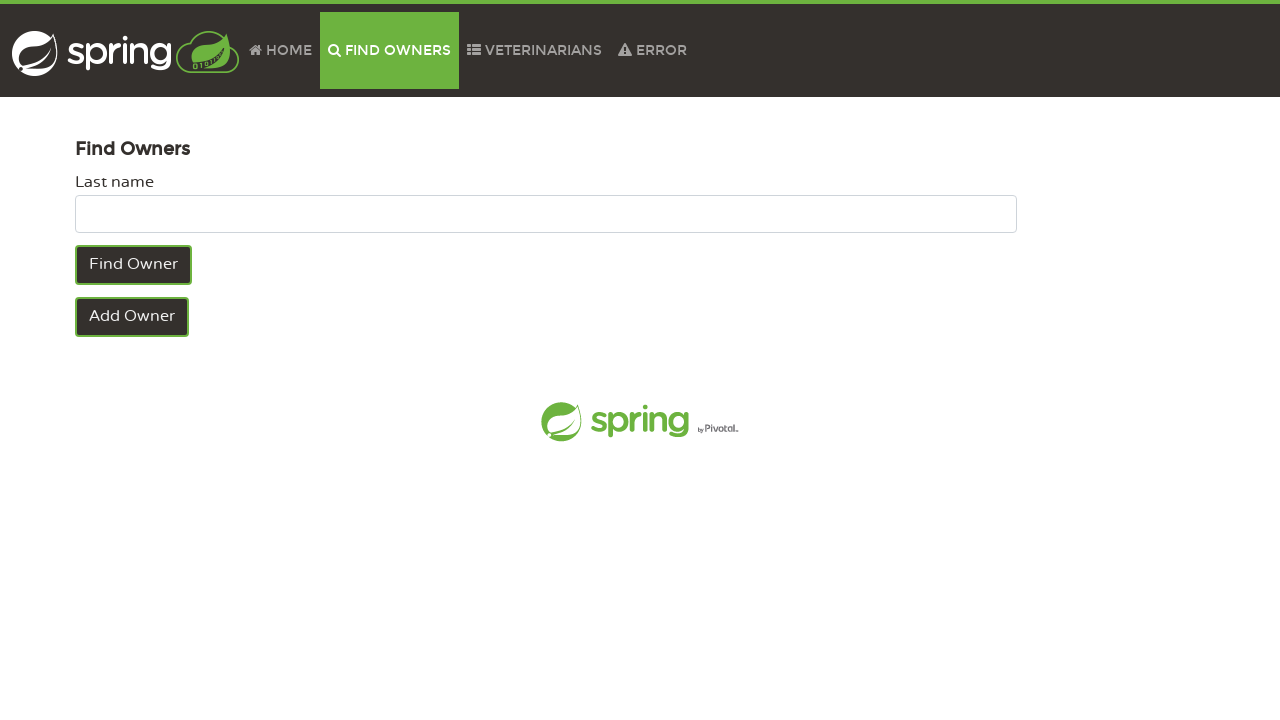

Clicked Find Owners button again at (134, 265) on .btn:nth-child(1)
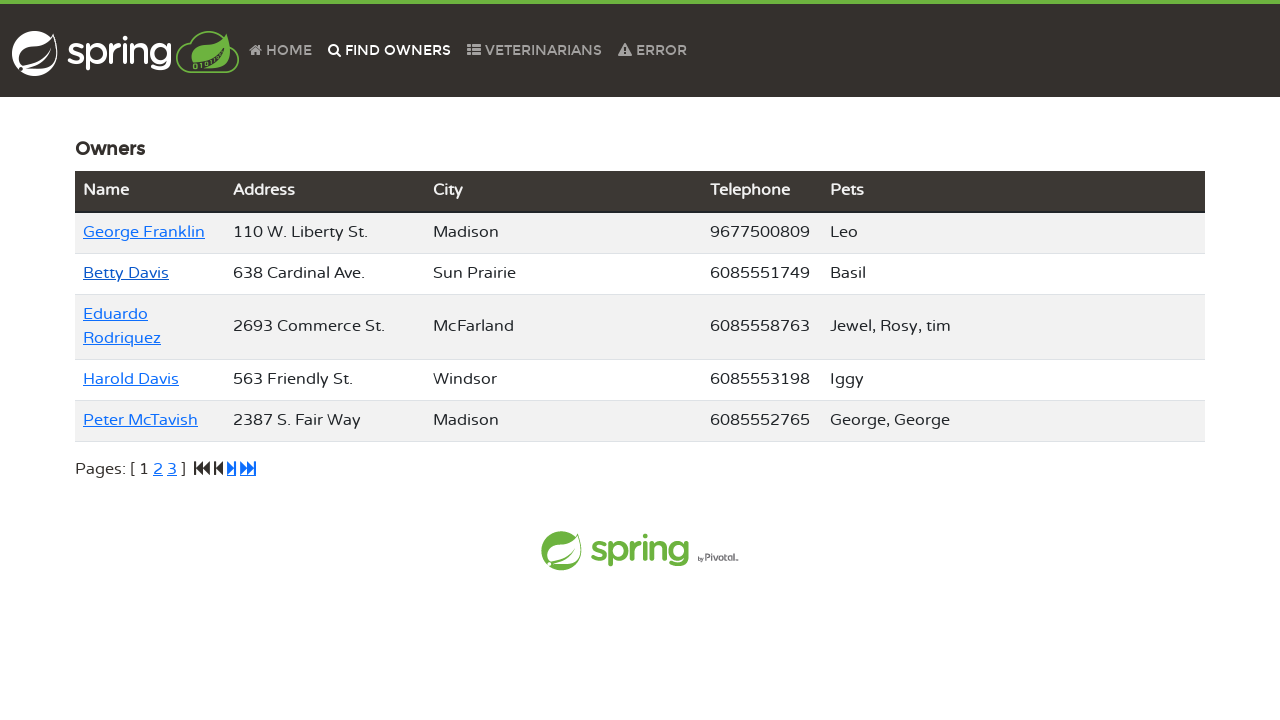

Selected owner Peter McTavish again to verify at (140, 420) on text=Peter McTavish
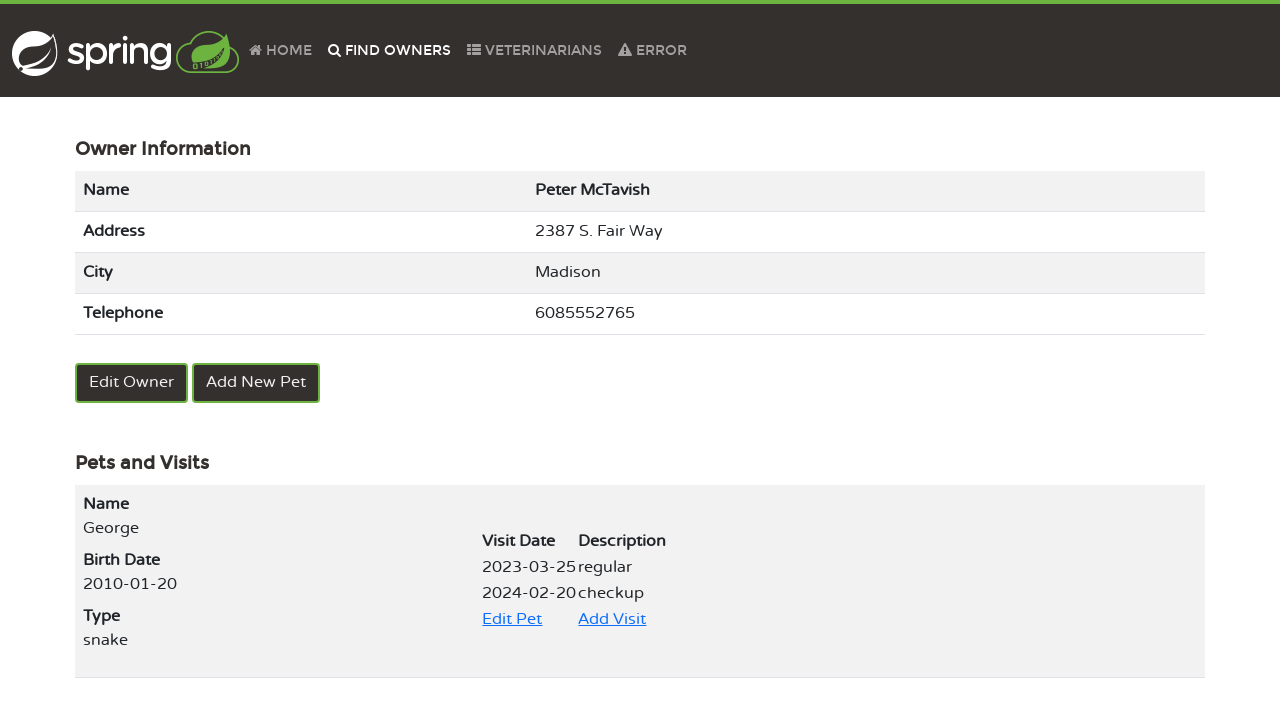

Verified visit record was added - visit table element loaded
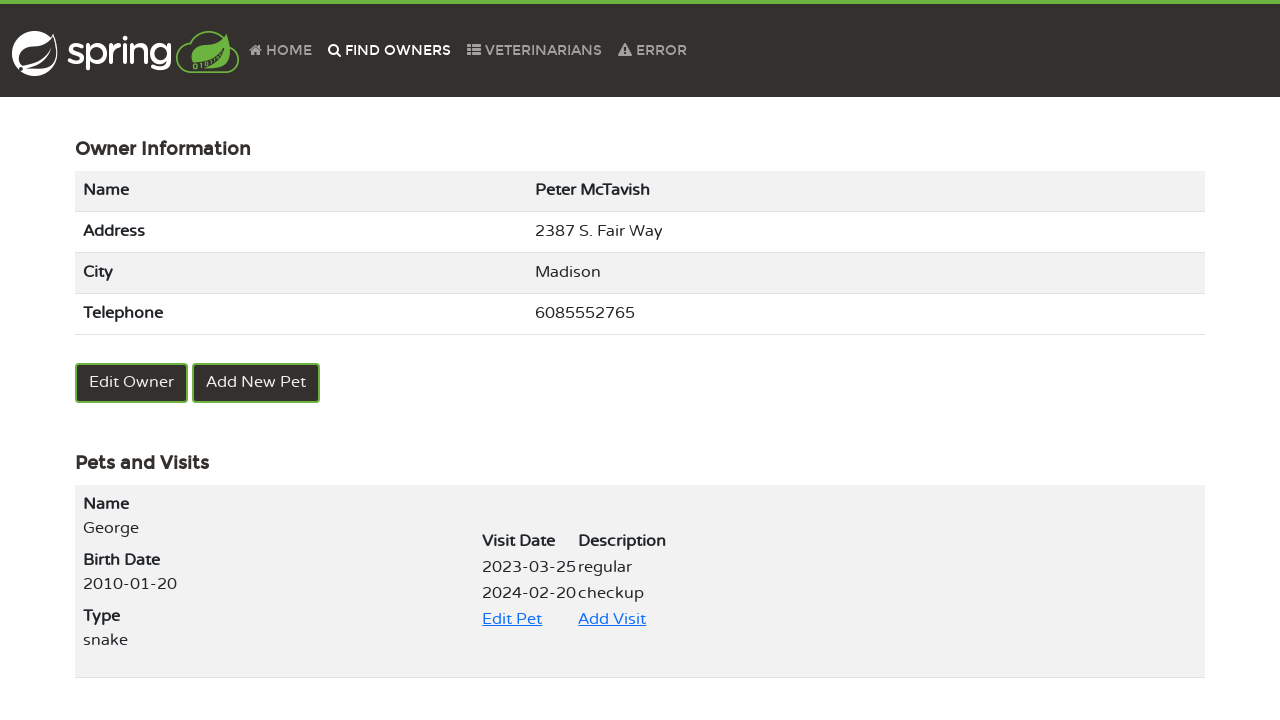

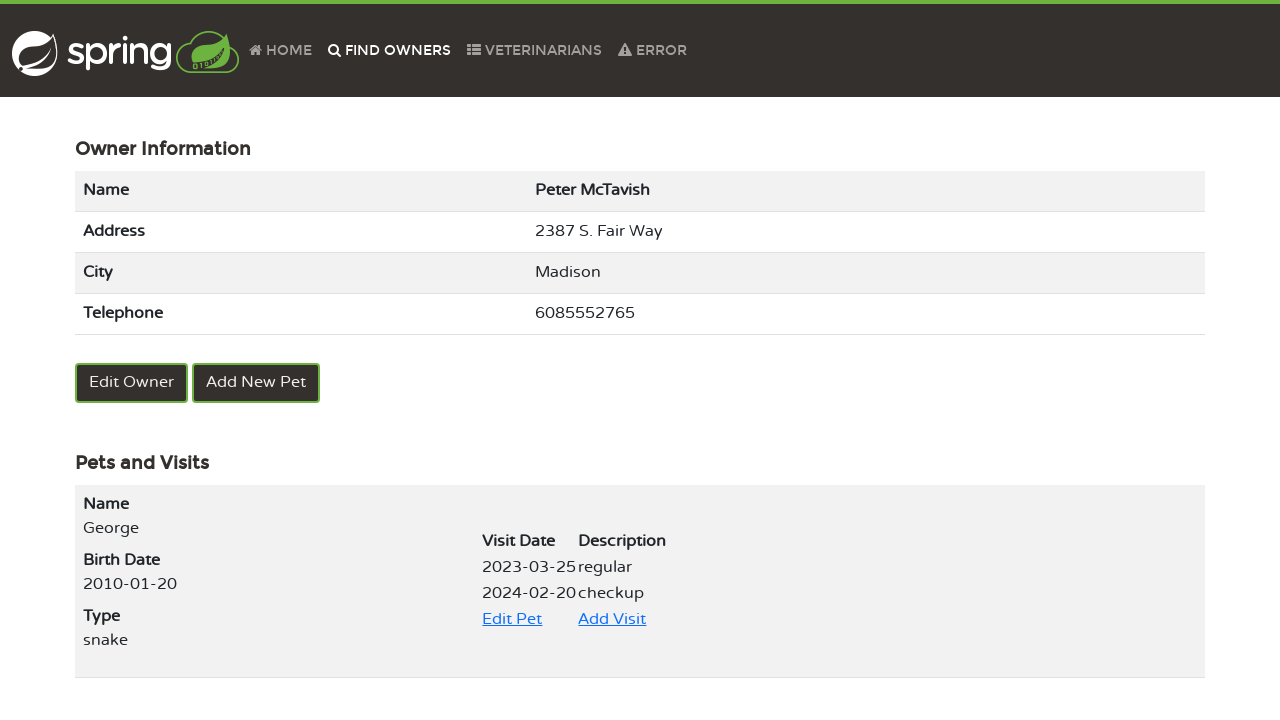